Tests file download functionality by navigating to a download page and clicking the first download link to trigger a file download.

Starting URL: https://the-internet.herokuapp.com/download

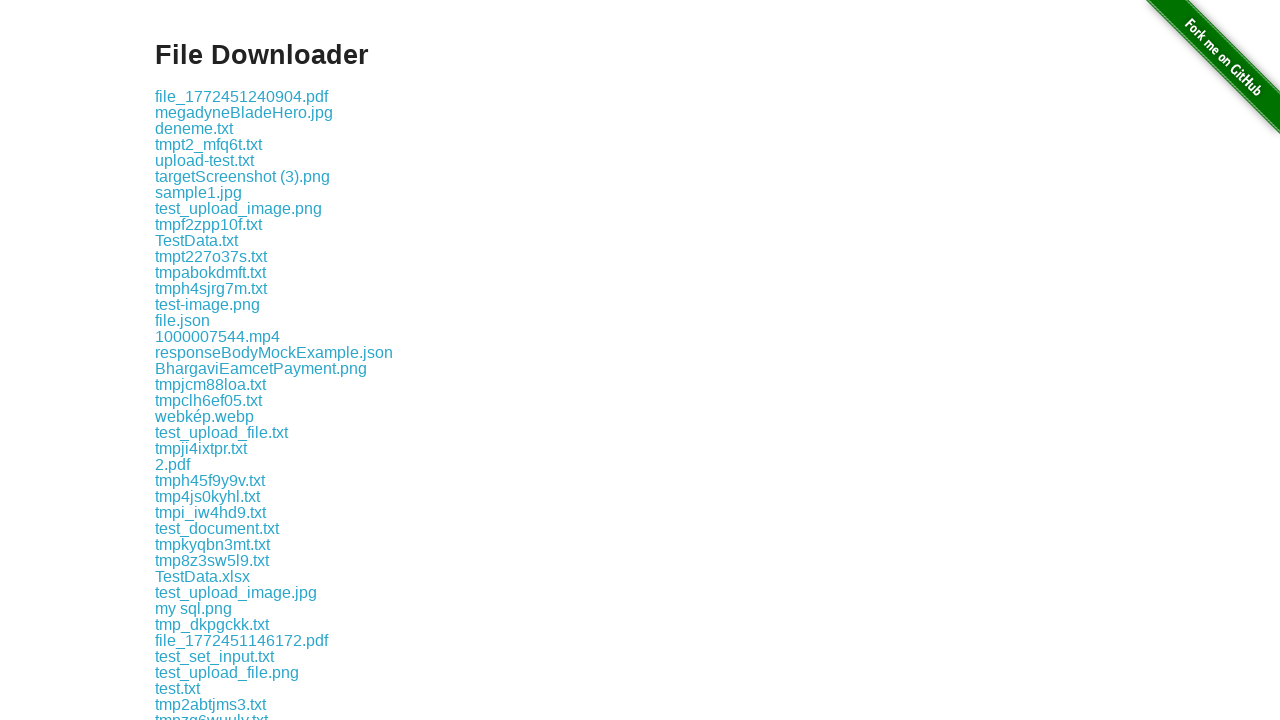

Clicked the first download link at (242, 96) on .example a
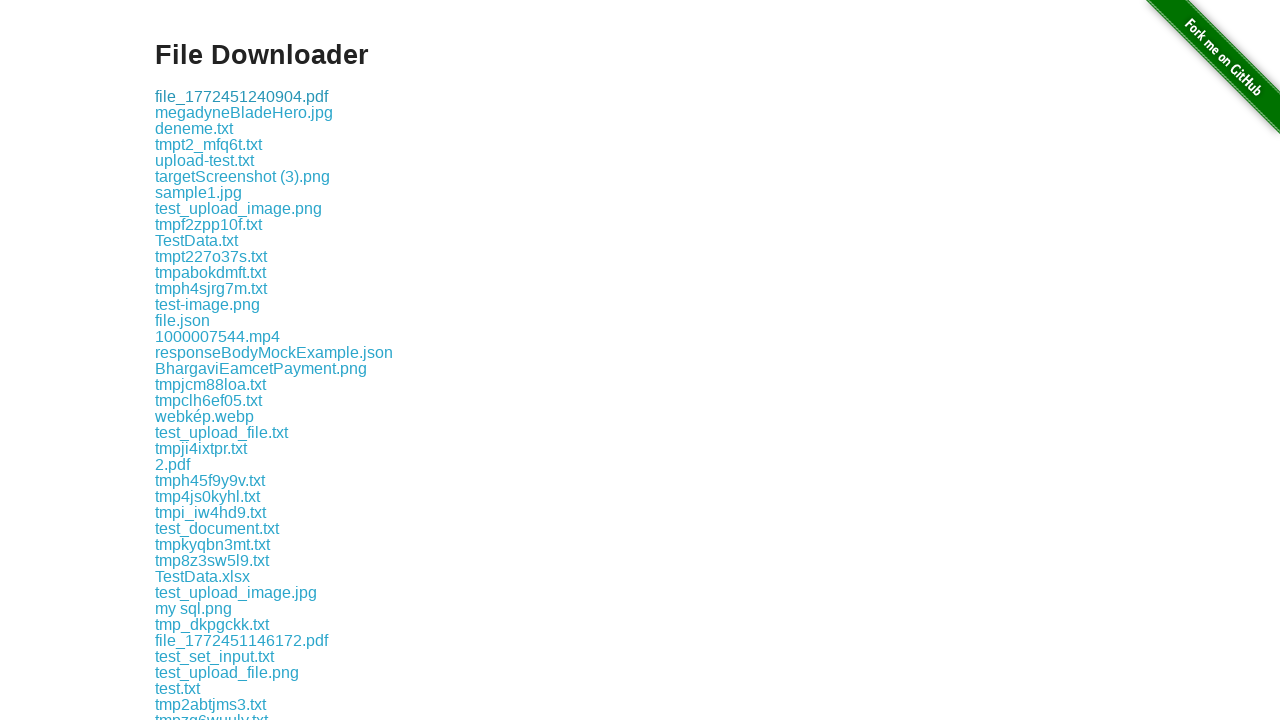

Waited for download to complete
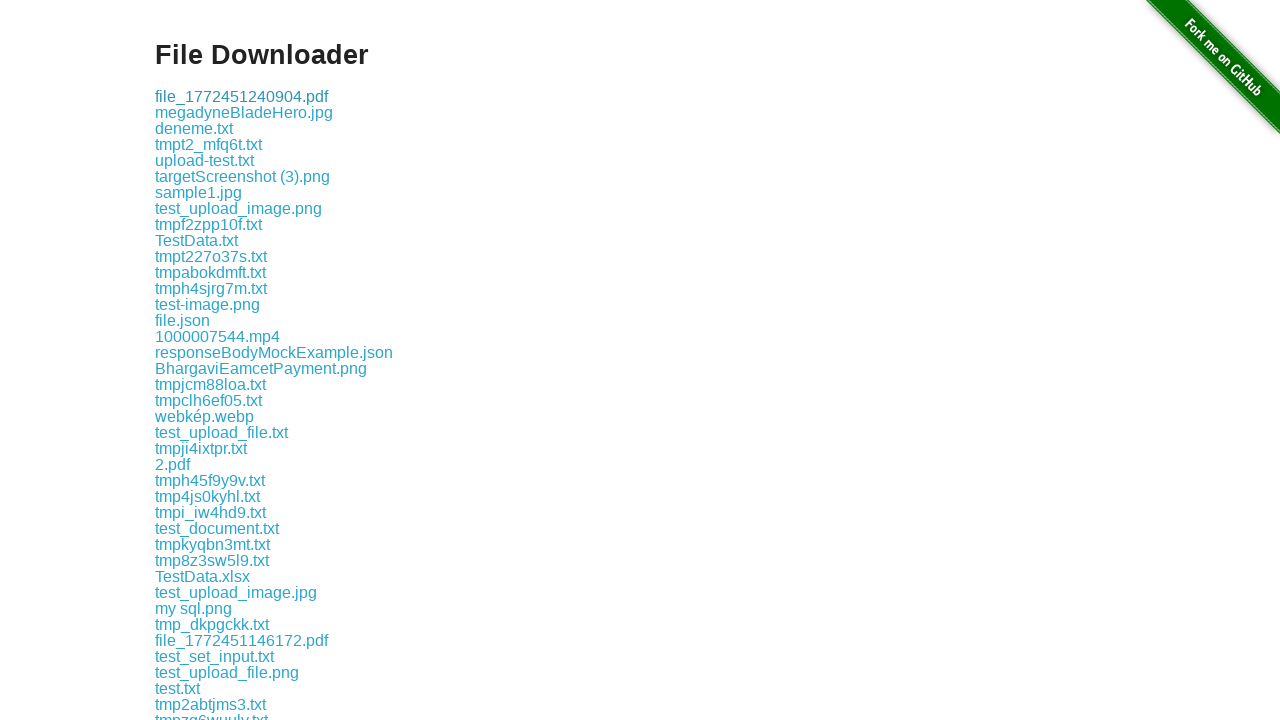

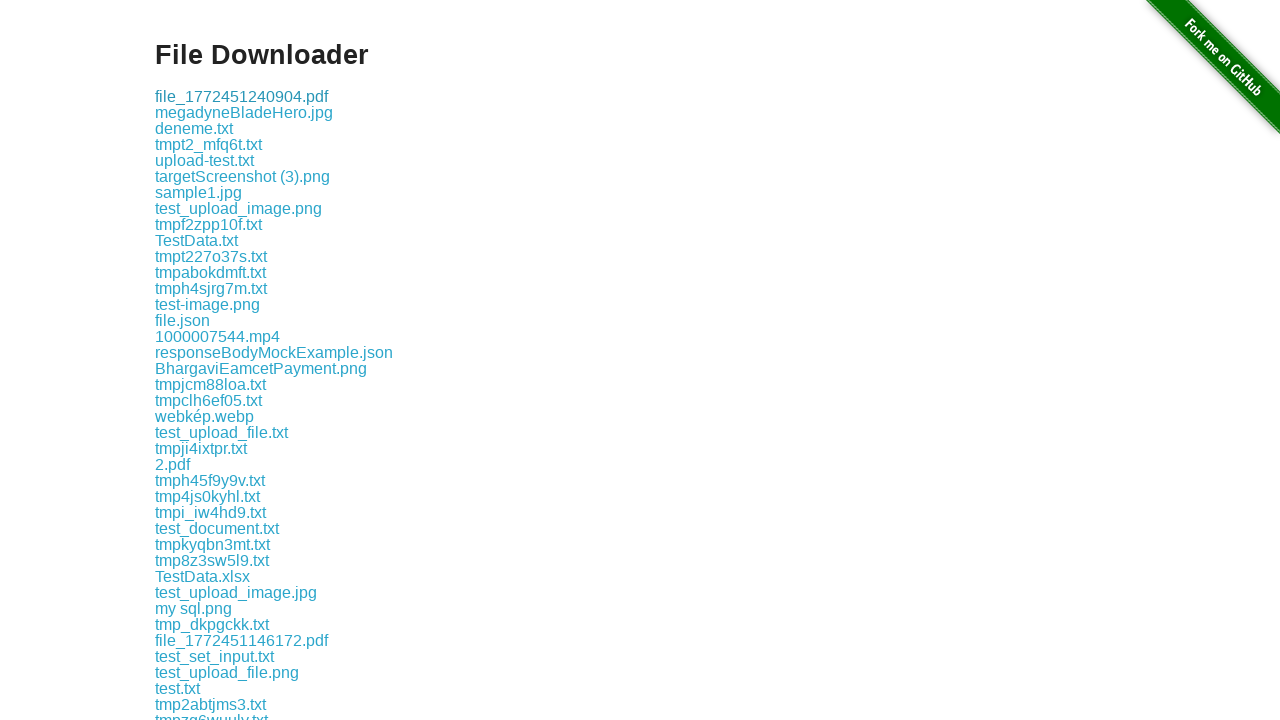